Tests explicit wait functionality by clicking a start button and waiting for "Hello World!" text to become visible after dynamic loading completes.

Starting URL: http://the-internet.herokuapp.com/dynamic_loading/2

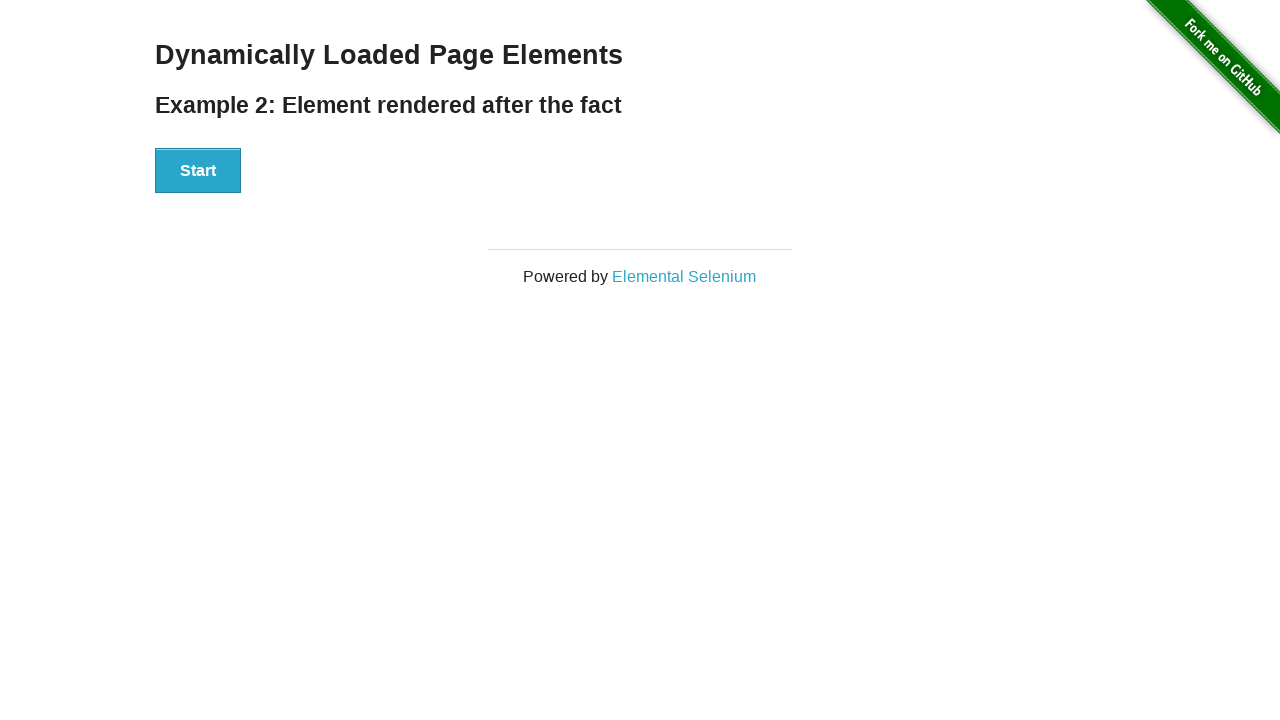

Clicked the Start button to initiate dynamic loading at (198, 171) on #start>button
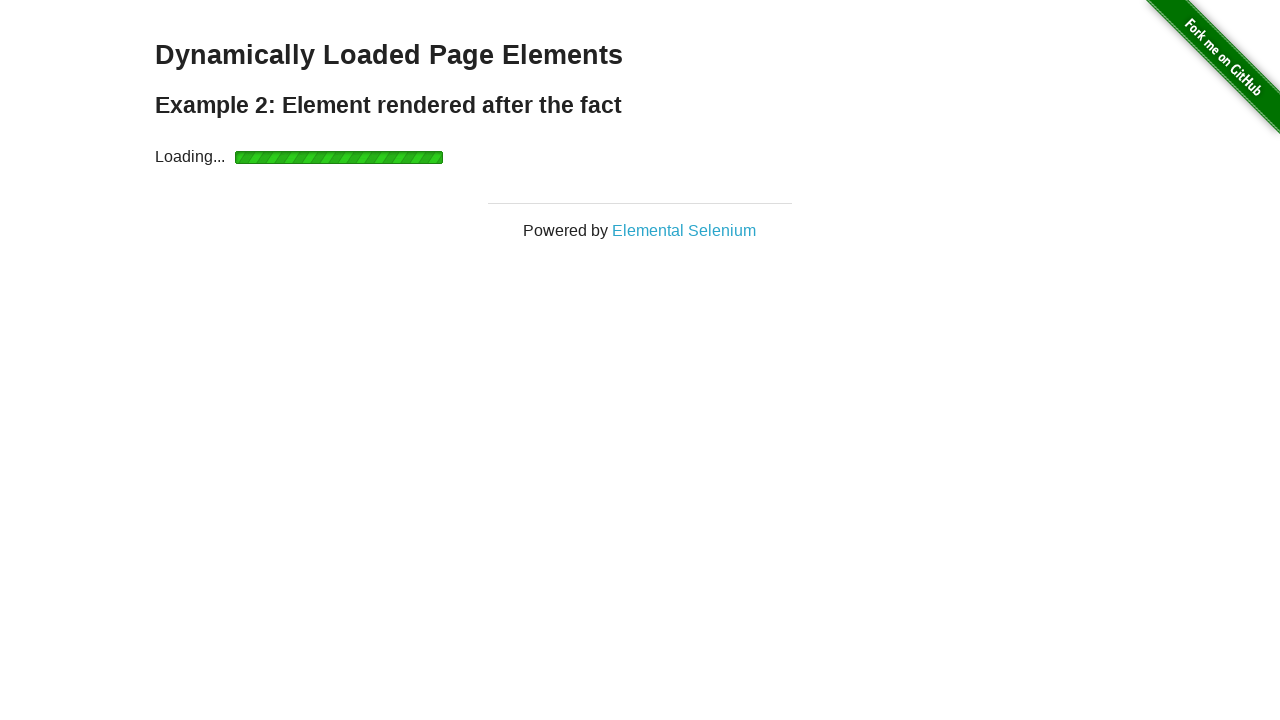

Waited for 'Hello World!' text to become visible after dynamic loading
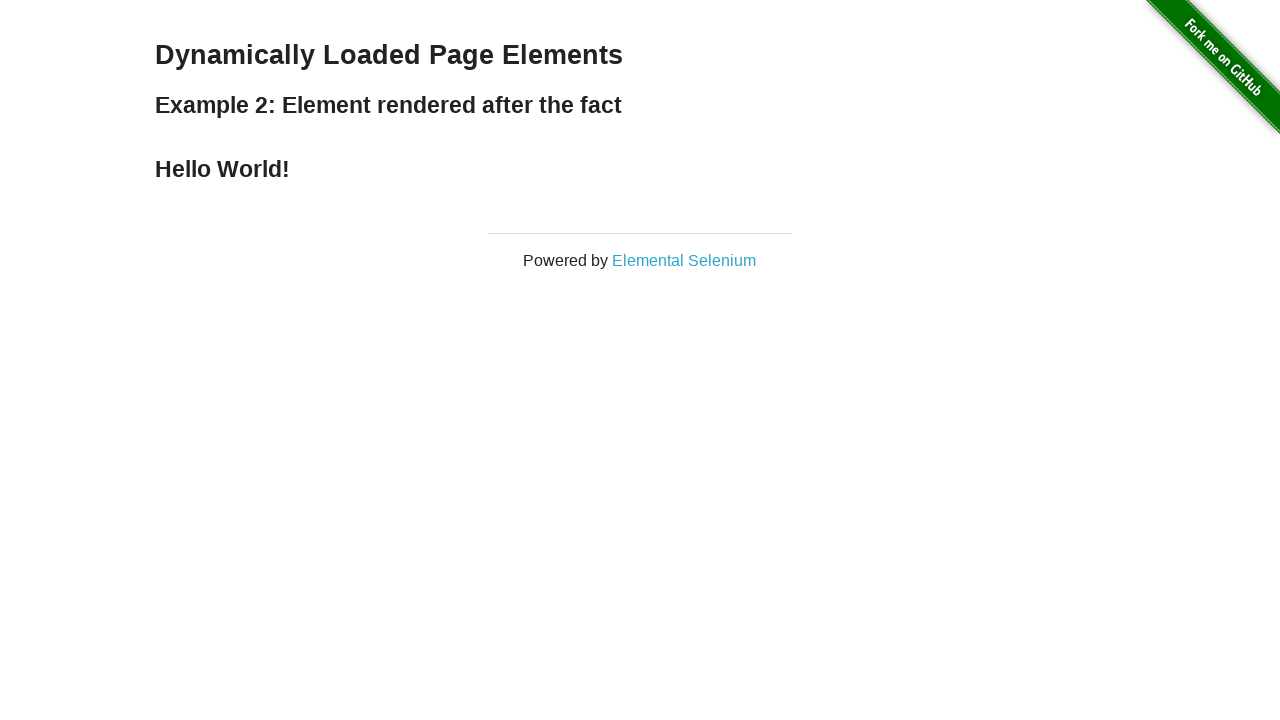

Verified that 'Hello World!' text is visible on the page
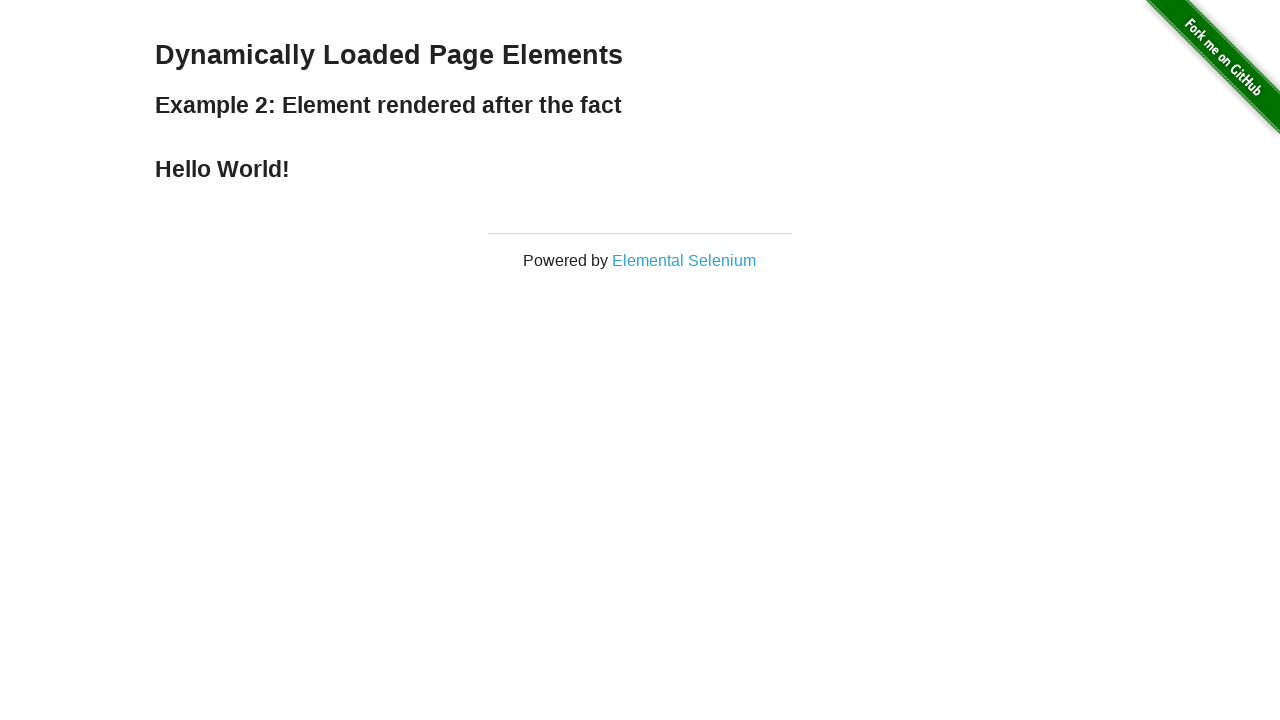

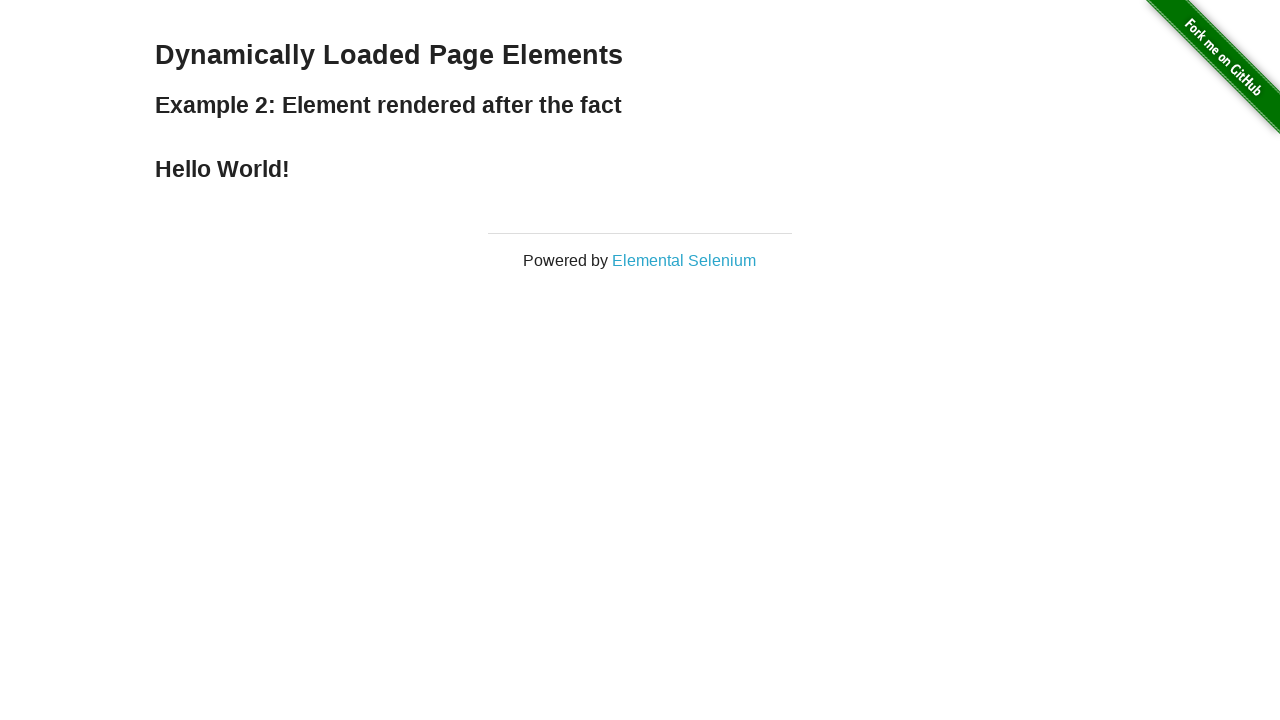